Tests drag and drop functionality within an iframe on the jQuery UI demo page by dragging an element to a droppable target

Starting URL: https://jqueryui.com/droppable/

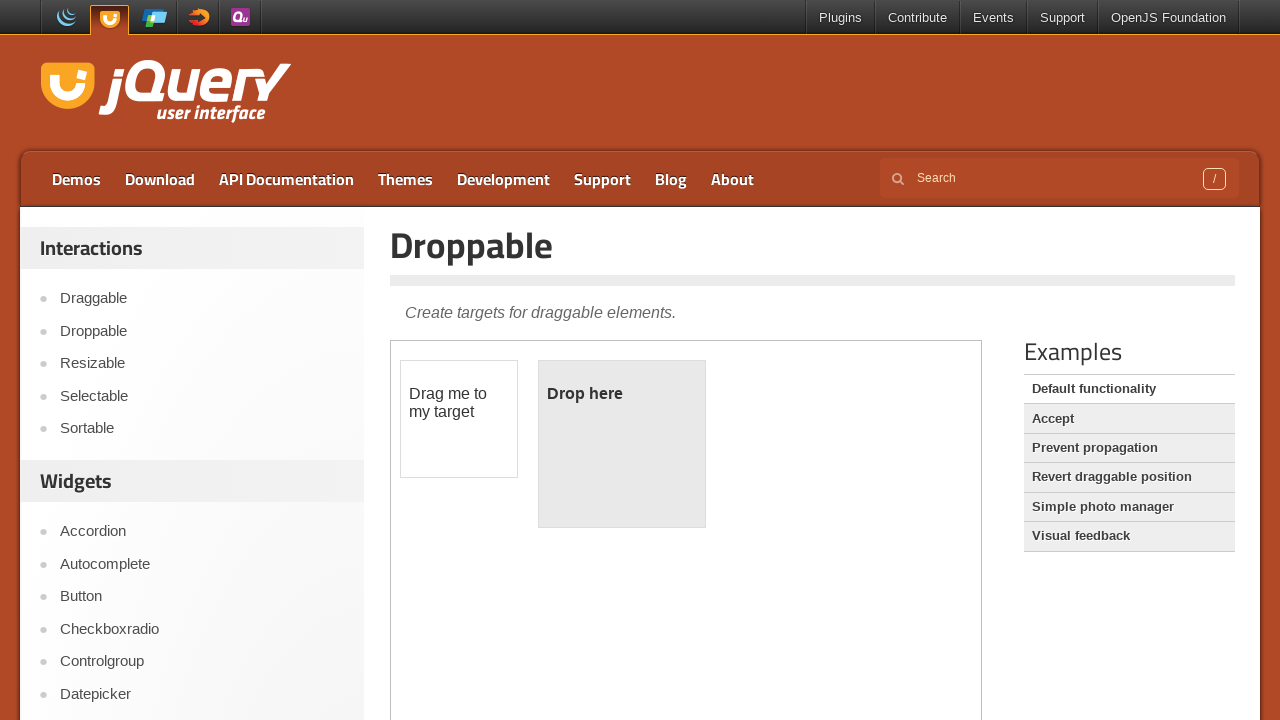

Navigated to jQuery UI droppable demo page
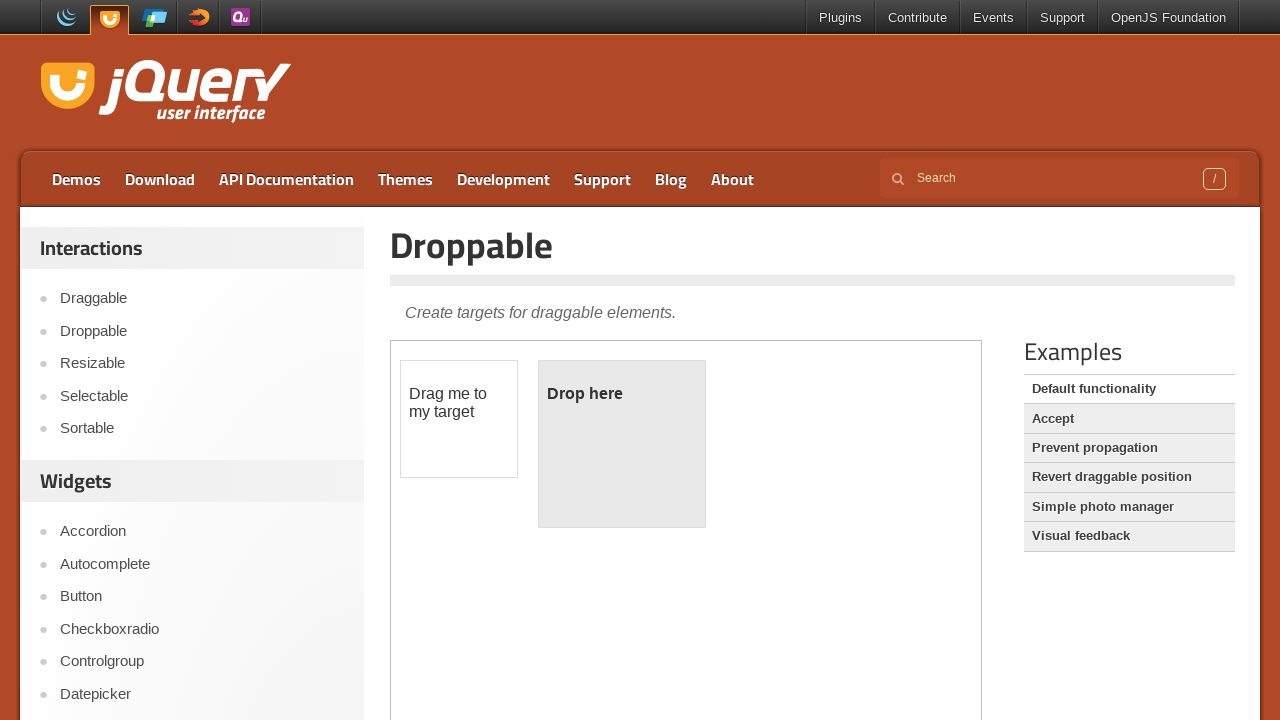

Located the demo iframe
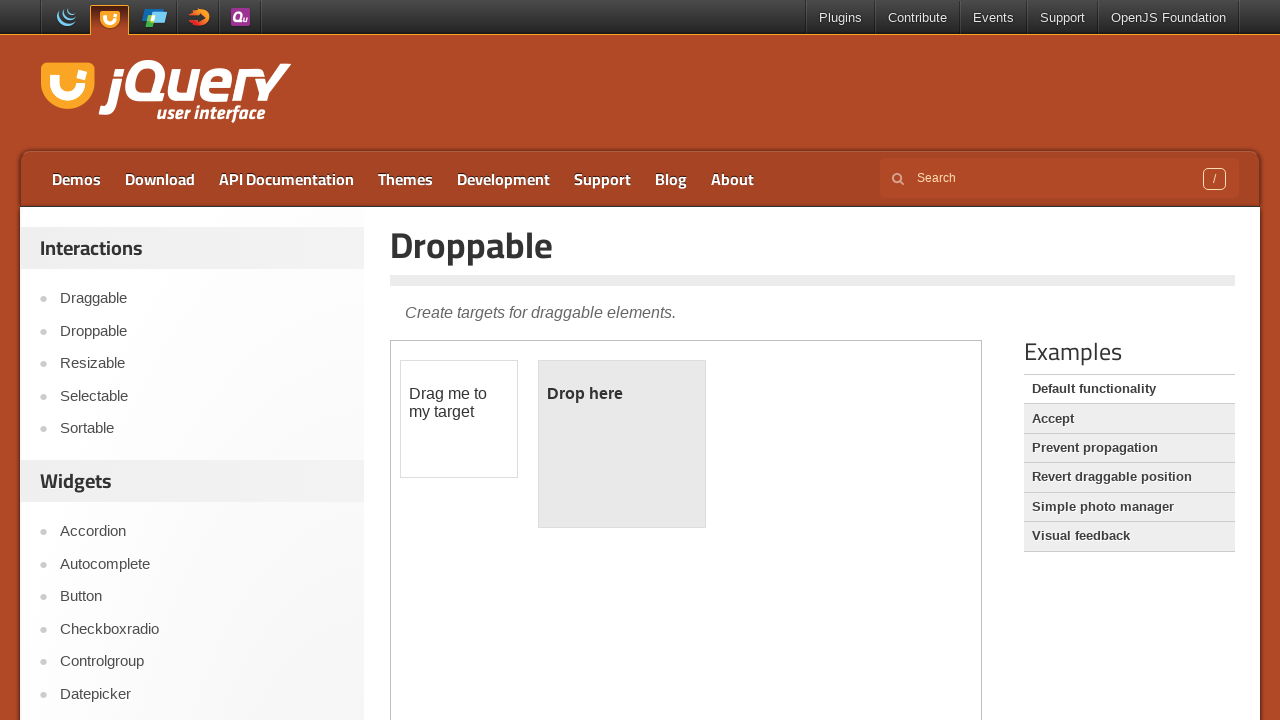

Located the draggable element
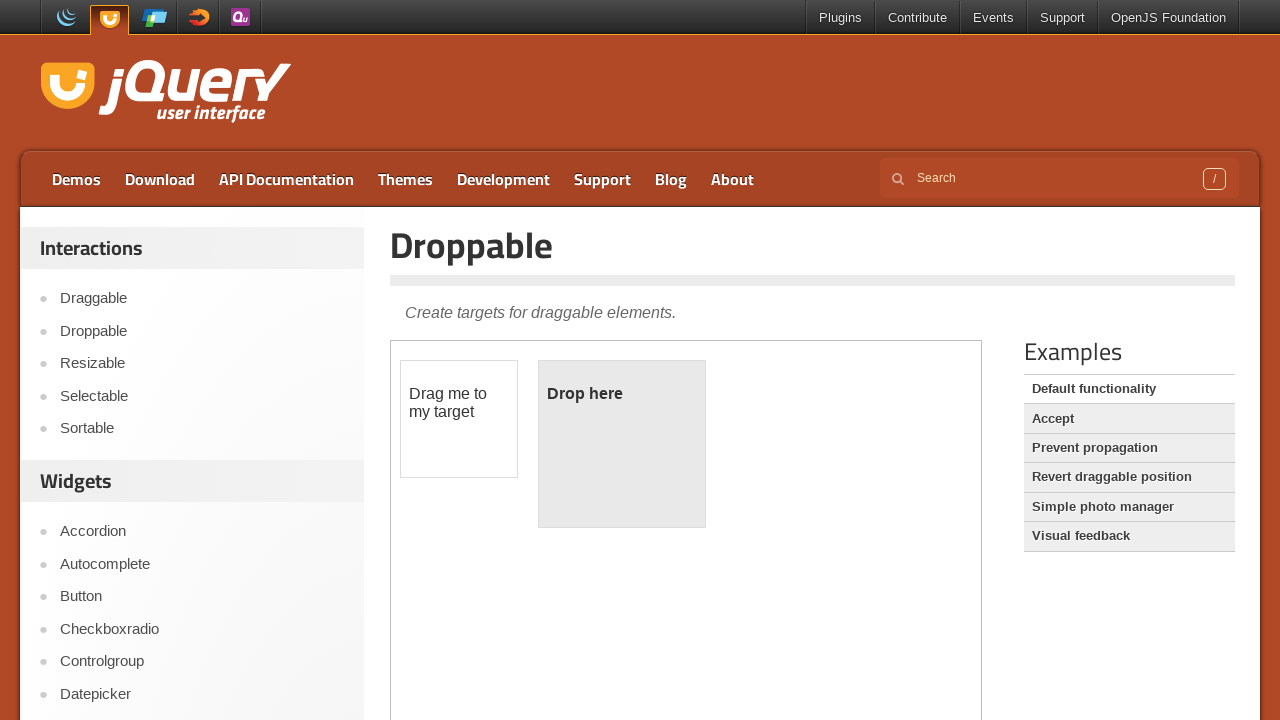

Located the droppable target element
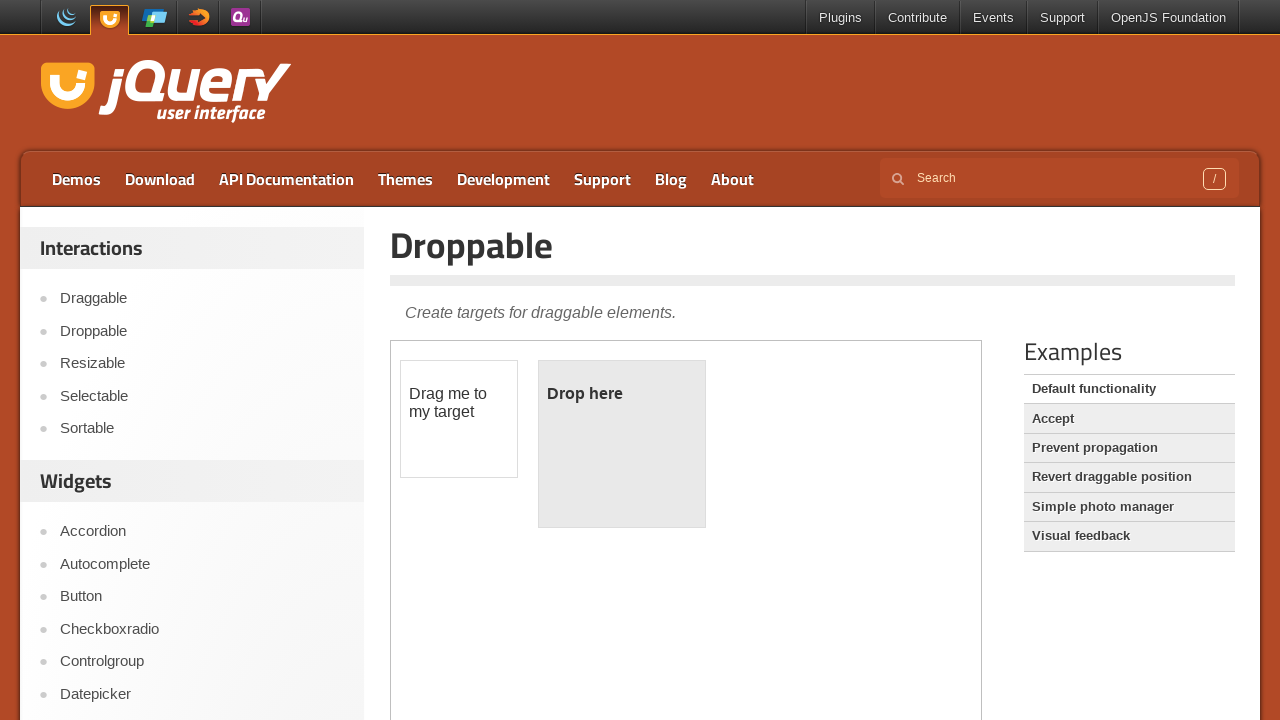

Dragged draggable element to droppable target at (622, 444)
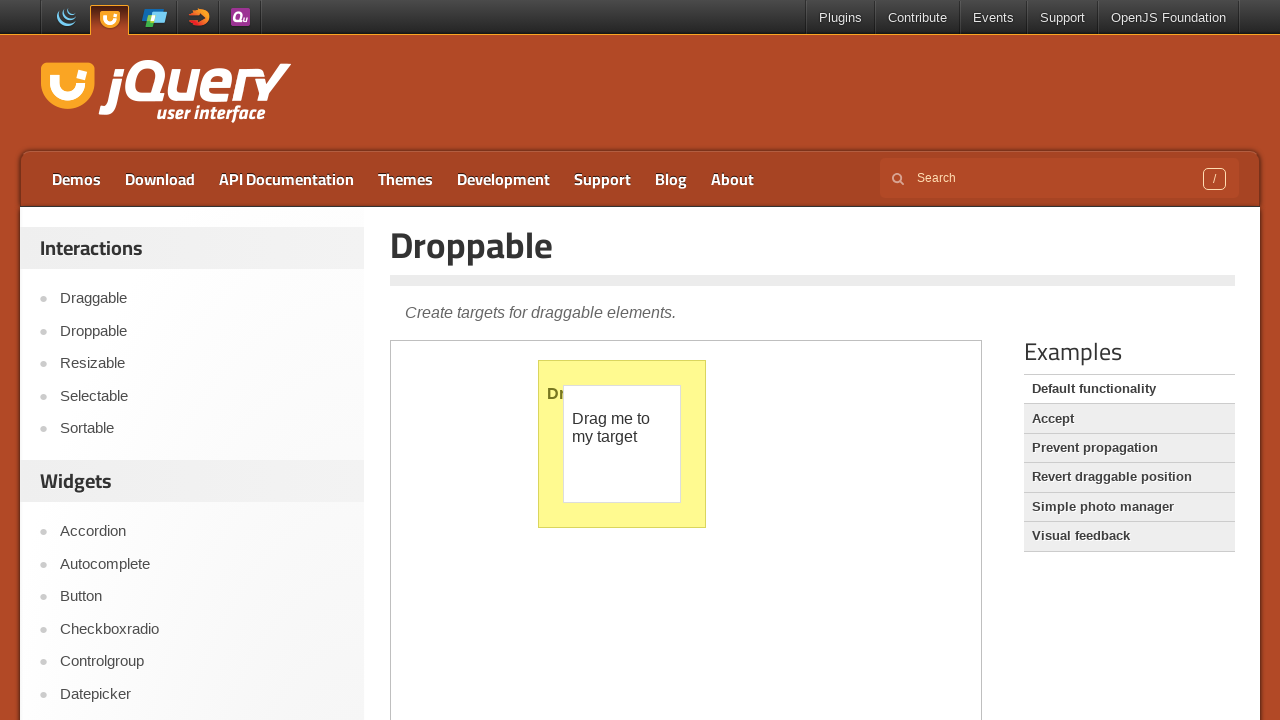

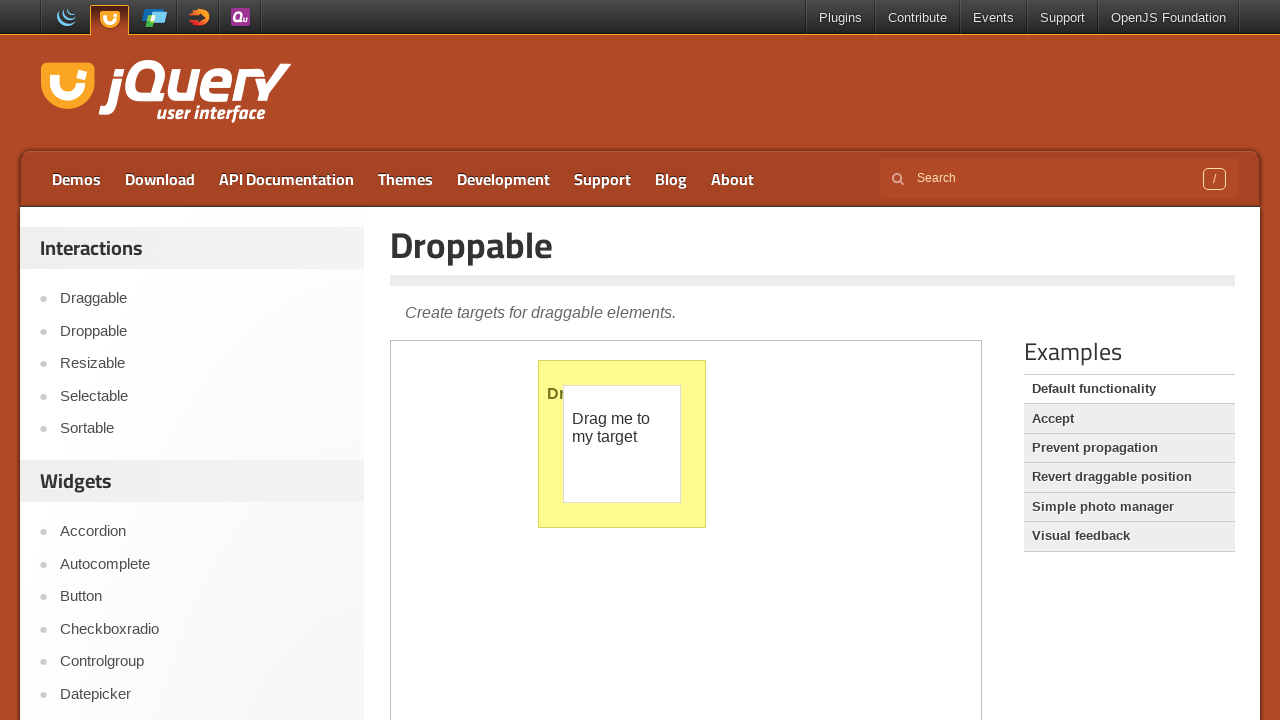